Tests handling of a basic JavaScript alert by clicking a button that triggers an alert and accepting it.

Starting URL: https://demoqa.com/alerts

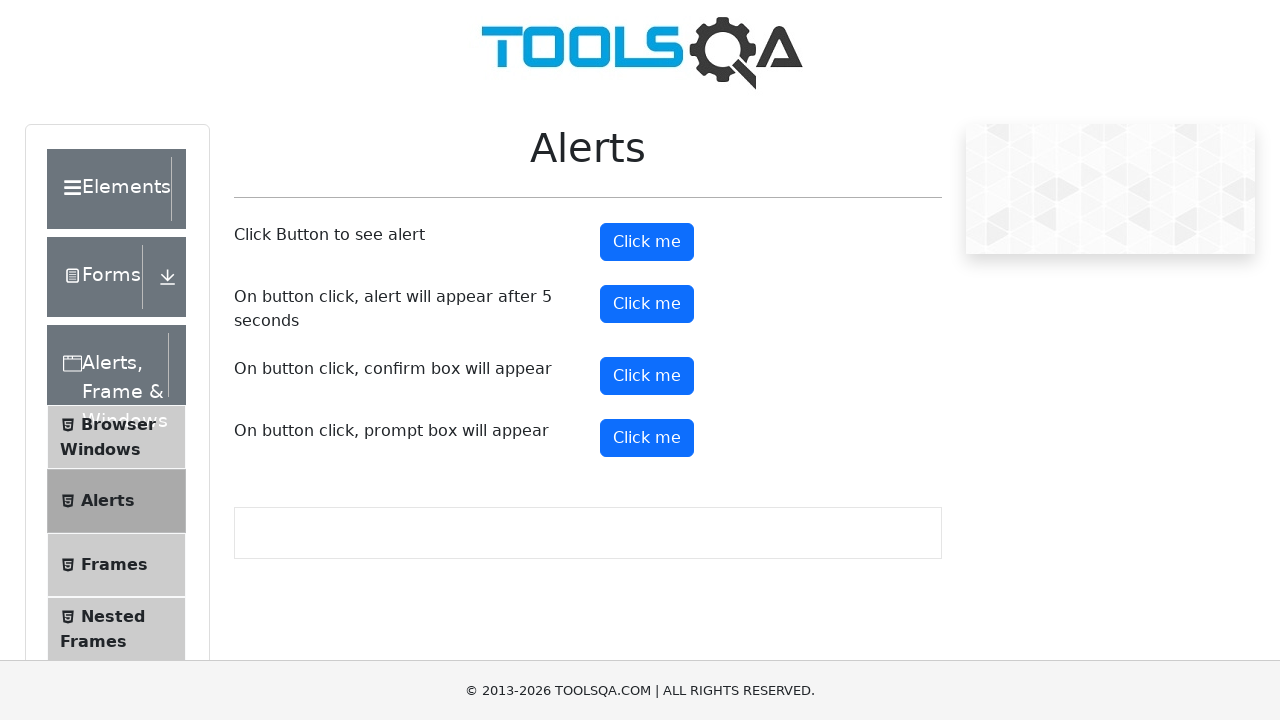

Set up dialog handler to automatically accept alerts
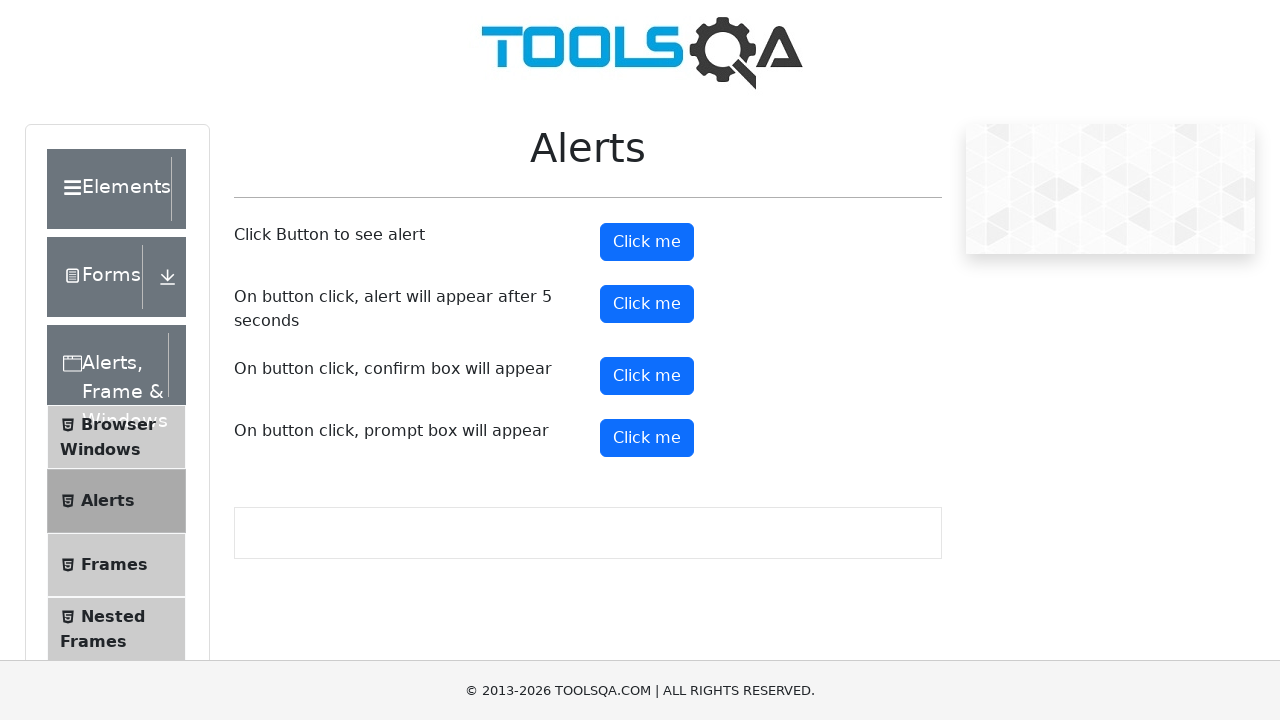

Clicked button to trigger JavaScript alert at (647, 242) on #alertButton
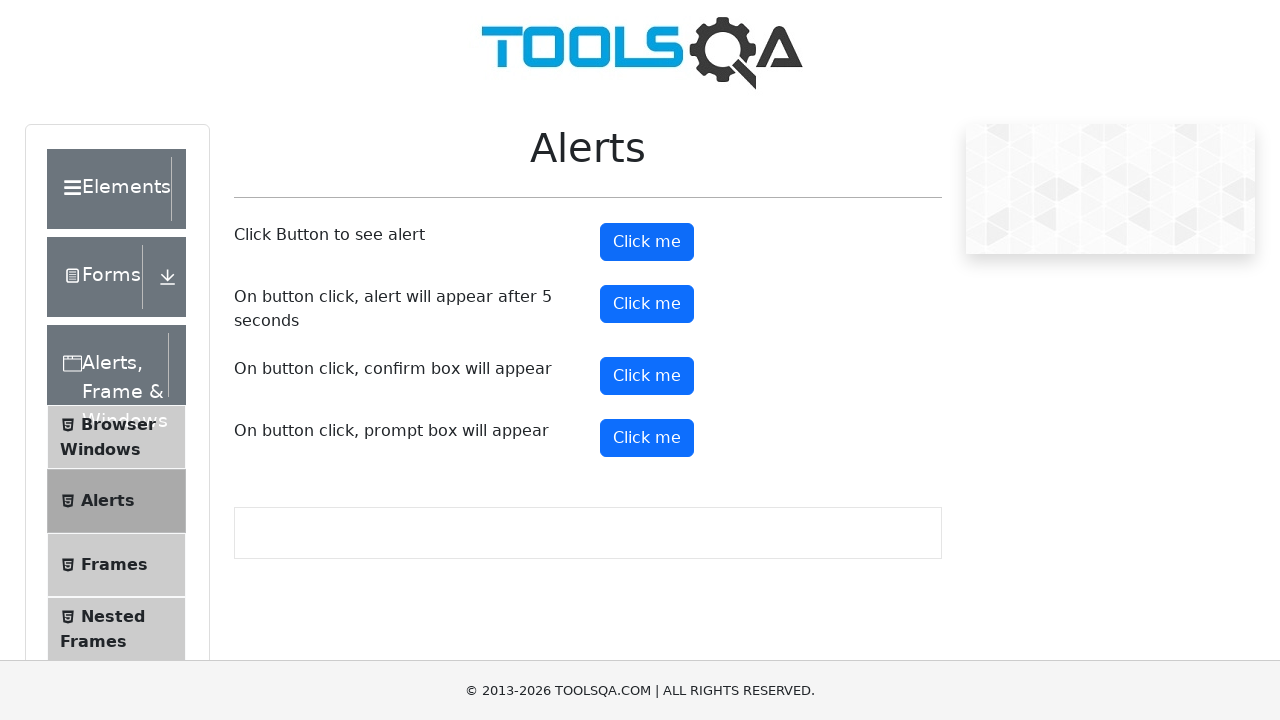

Waited for alert to be processed and accepted
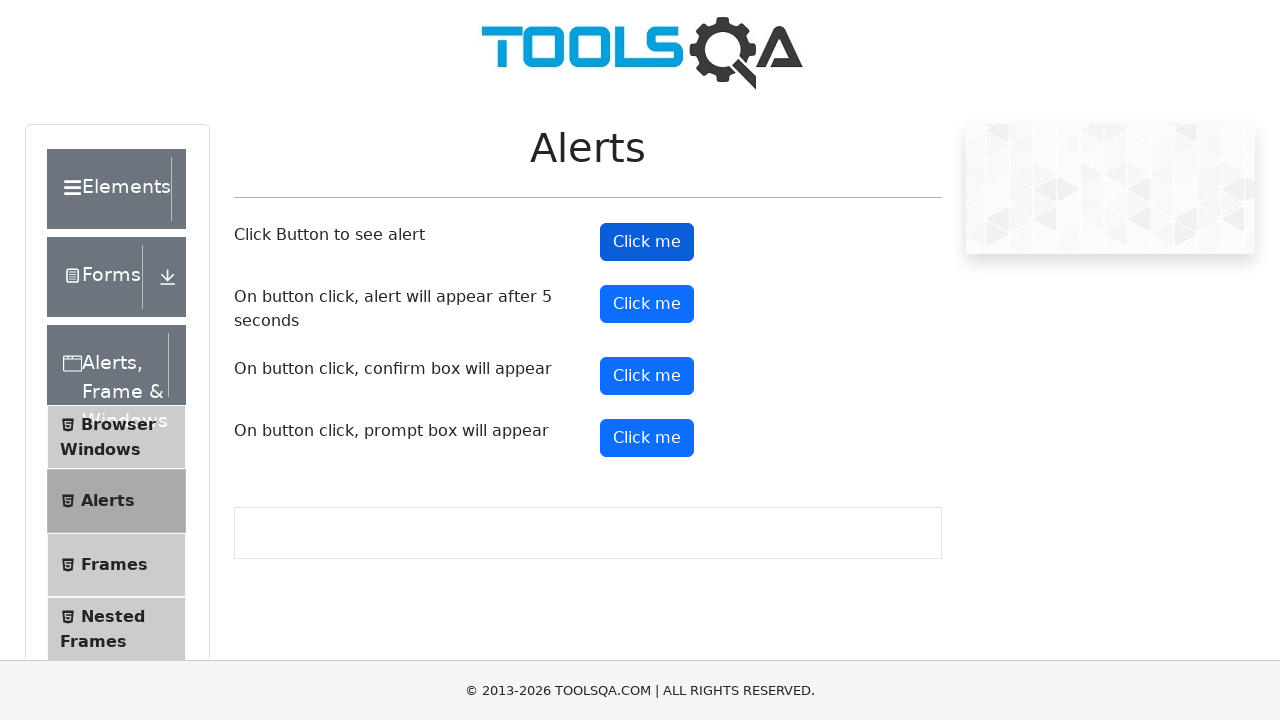

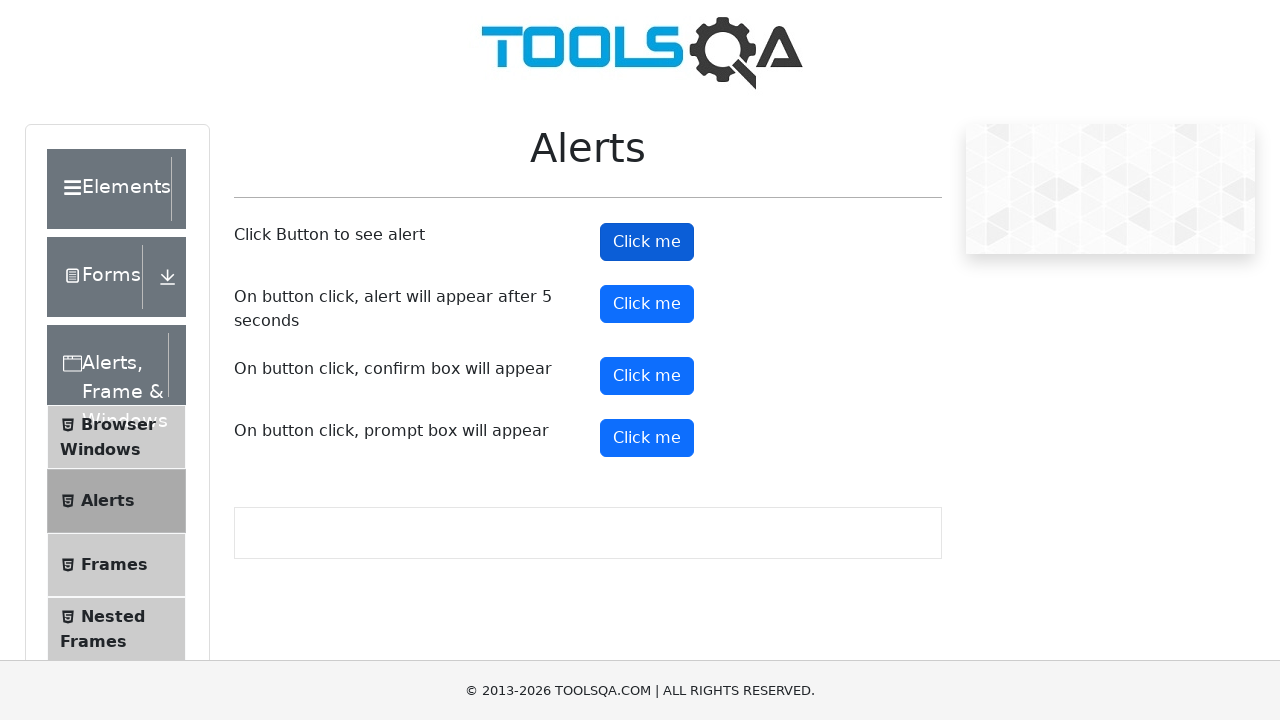